Tests filtering to display all items after switching between filters

Starting URL: https://demo.playwright.dev/todomvc

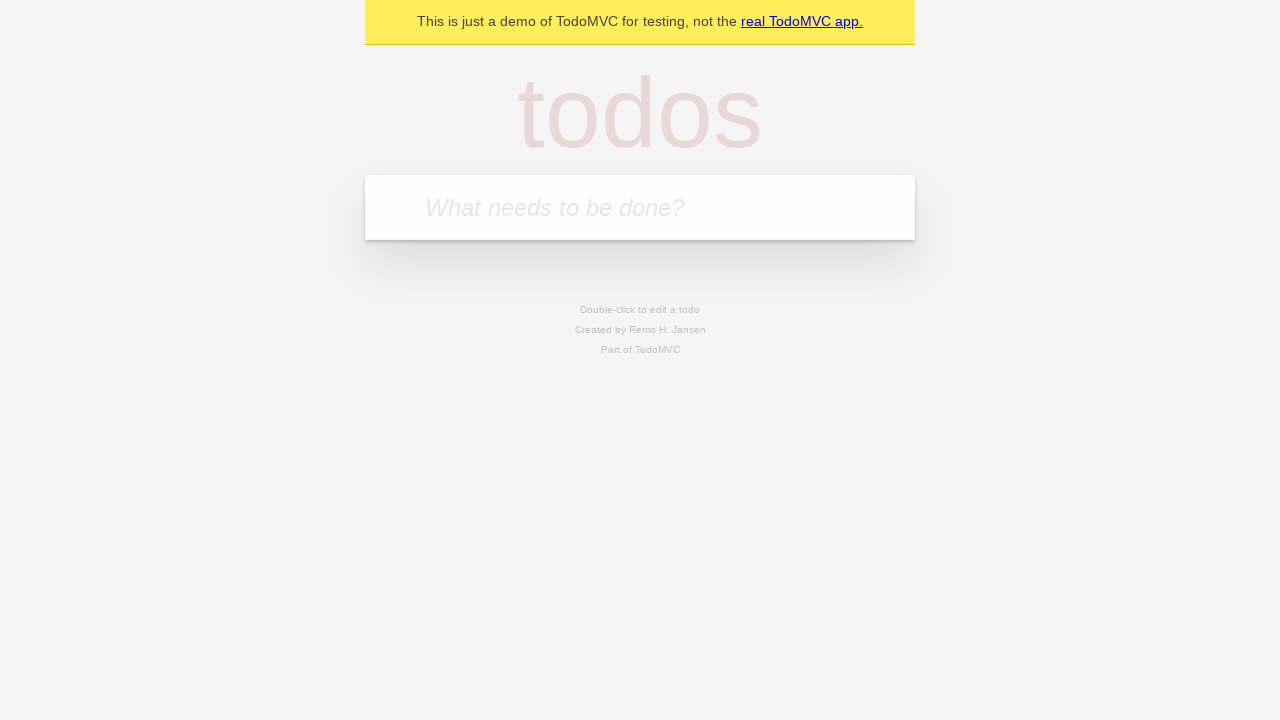

Filled todo input with 'buy some cheese' on internal:attr=[placeholder="What needs to be done?"i]
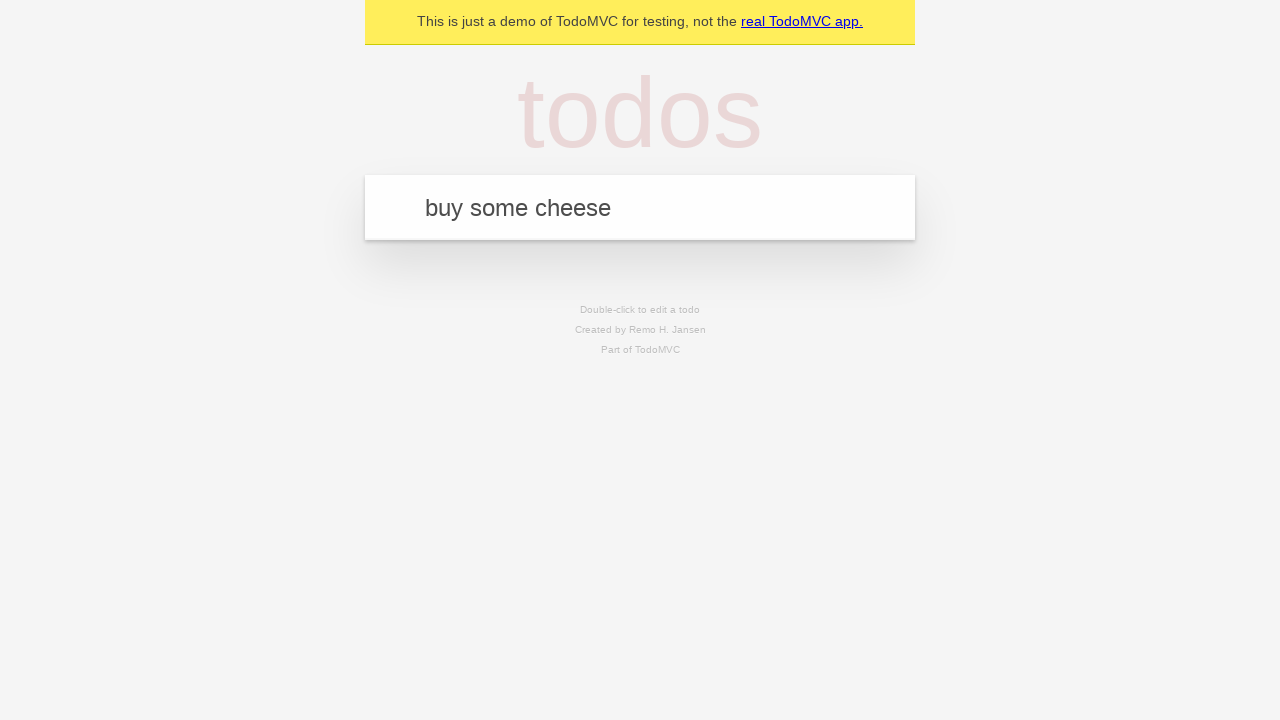

Pressed Enter to create first todo on internal:attr=[placeholder="What needs to be done?"i]
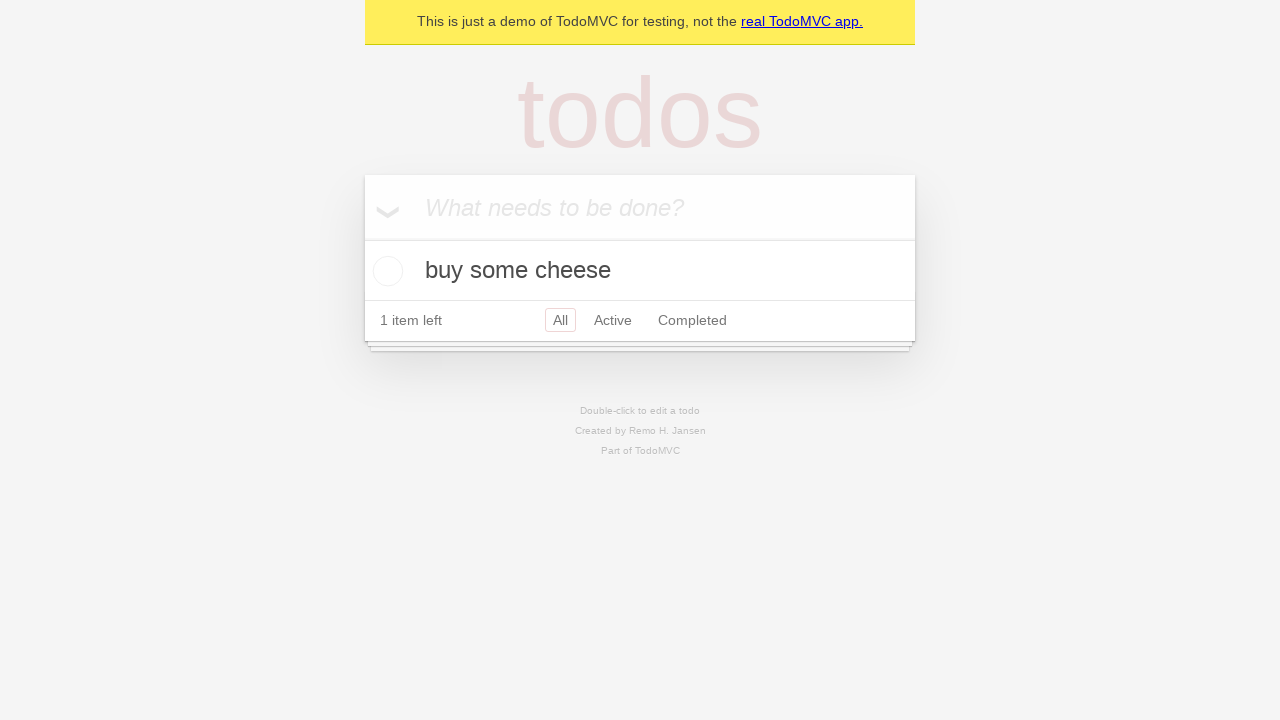

Filled todo input with 'feed the cat' on internal:attr=[placeholder="What needs to be done?"i]
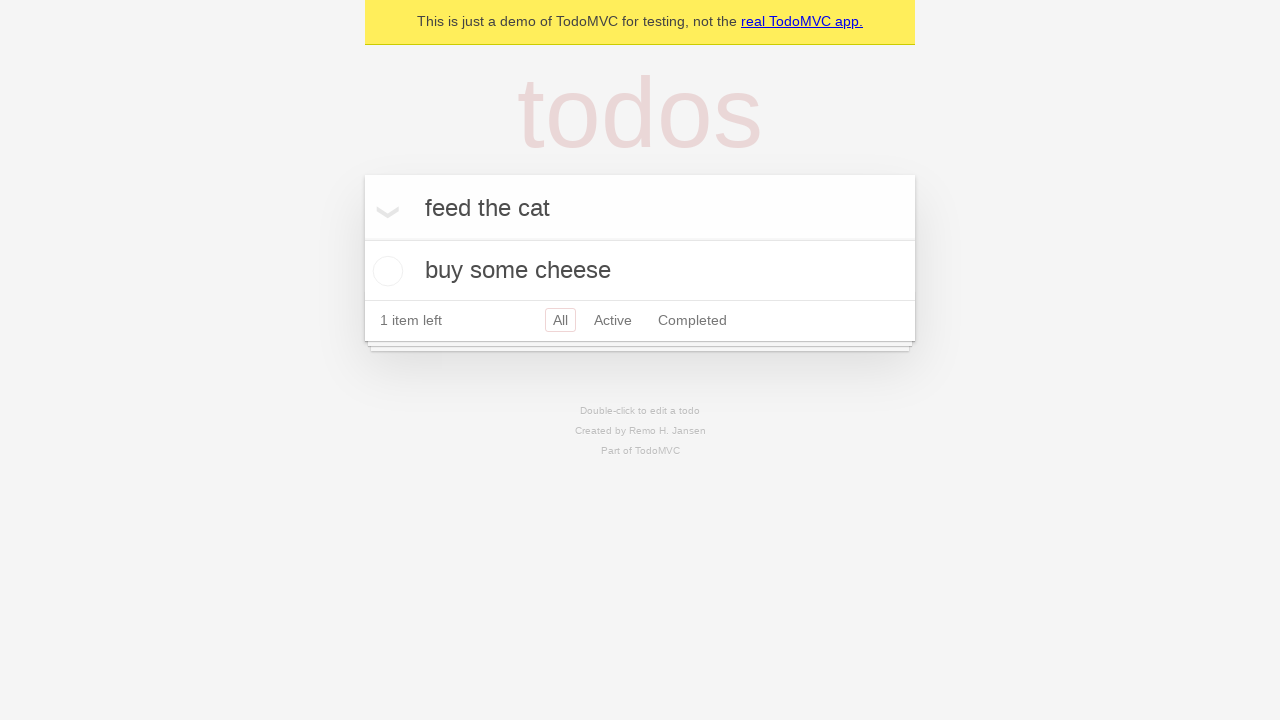

Pressed Enter to create second todo on internal:attr=[placeholder="What needs to be done?"i]
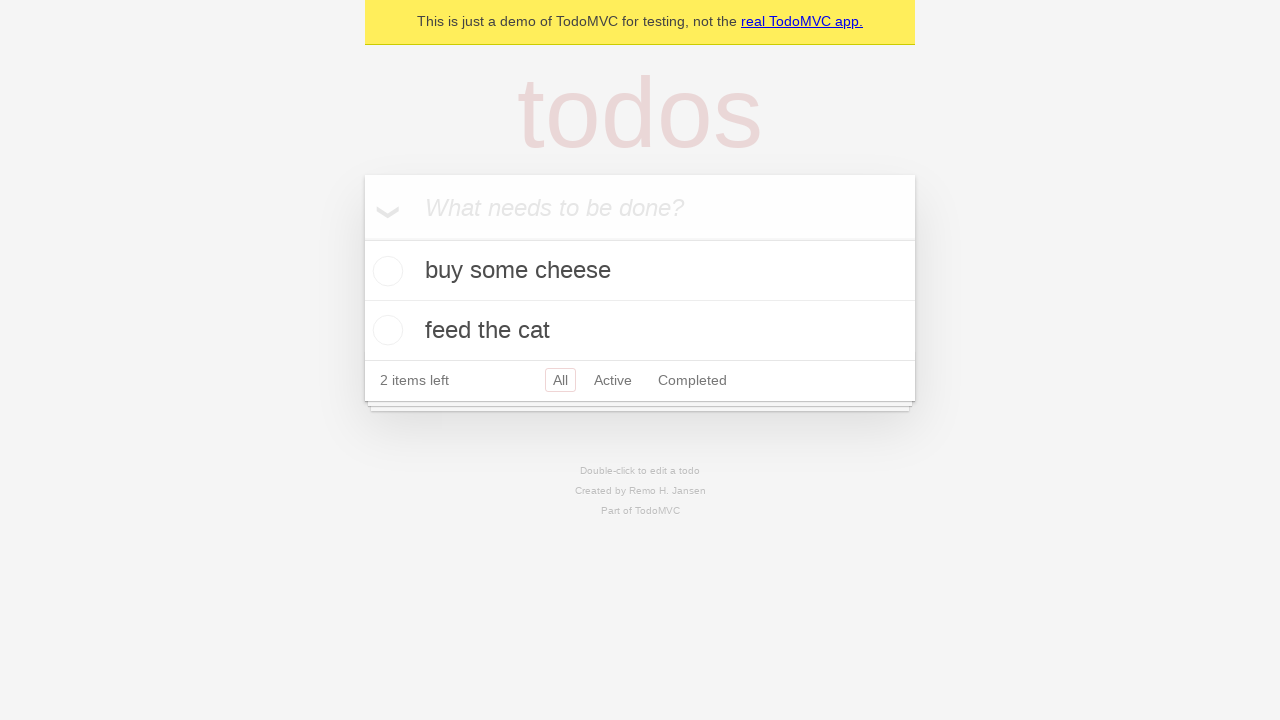

Filled todo input with 'book a doctors appointment' on internal:attr=[placeholder="What needs to be done?"i]
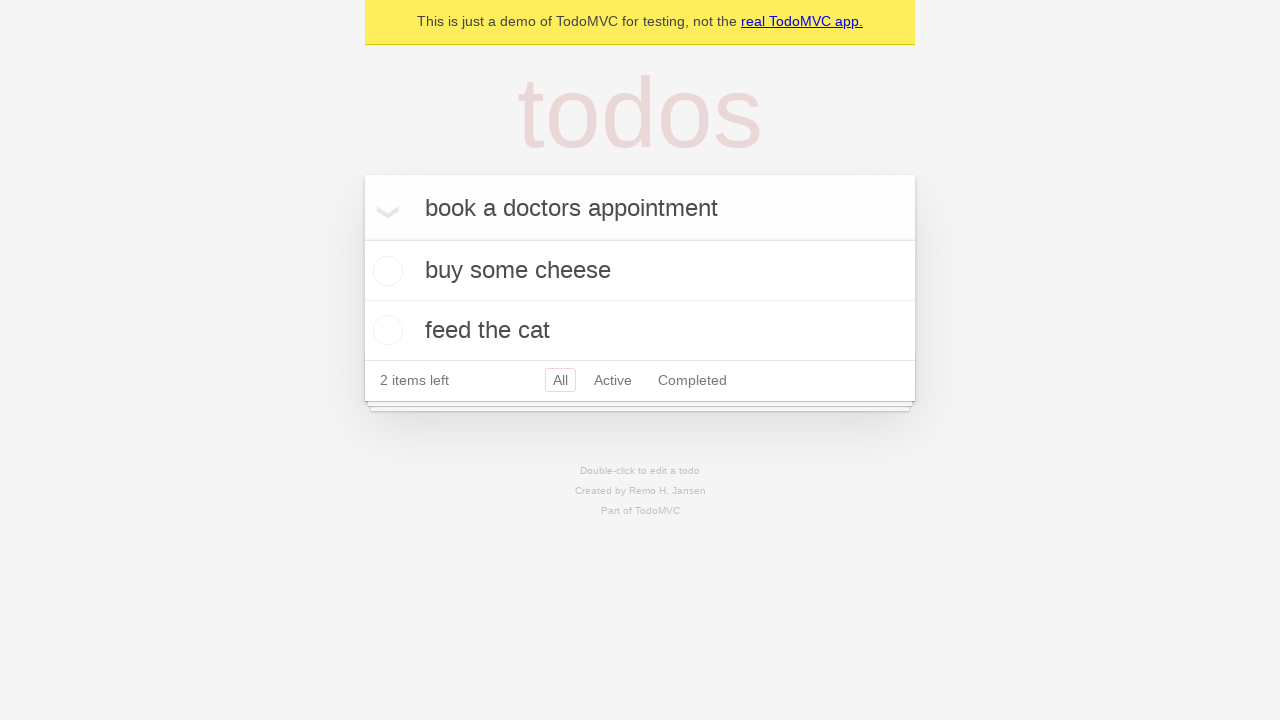

Pressed Enter to create third todo on internal:attr=[placeholder="What needs to be done?"i]
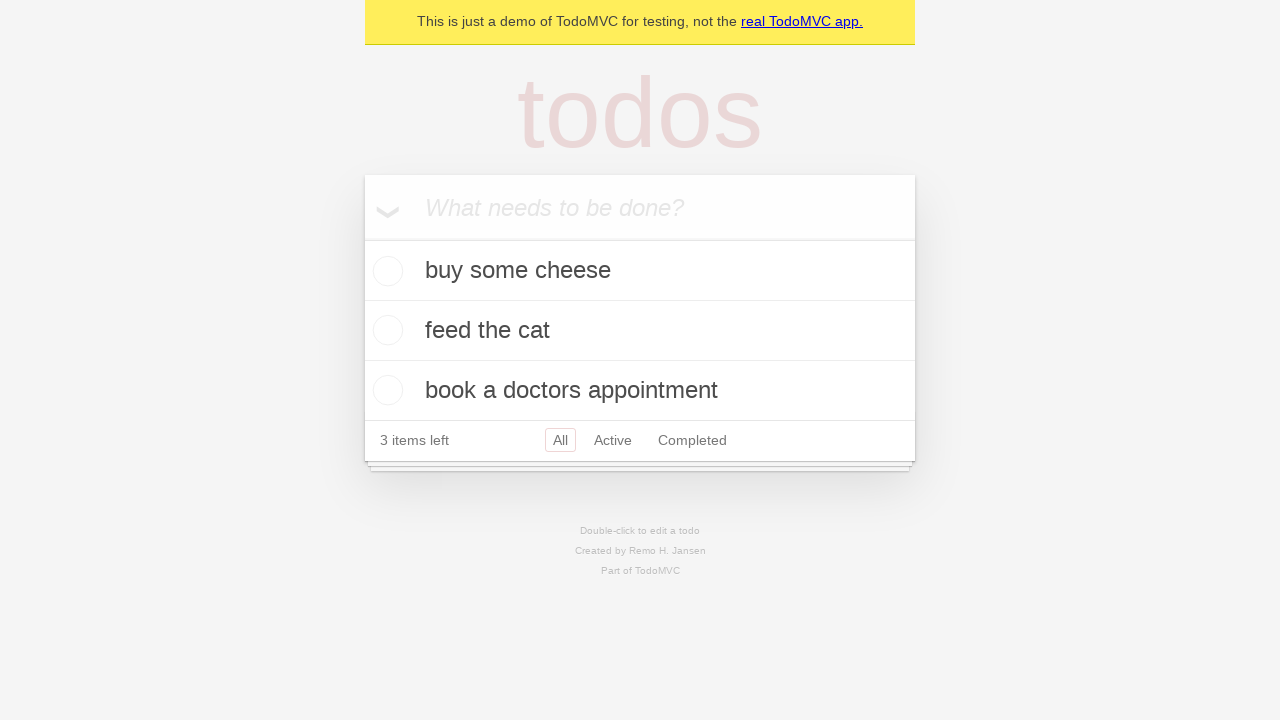

Checked the second todo item at (385, 330) on internal:testid=[data-testid="todo-item"s] >> nth=1 >> internal:role=checkbox
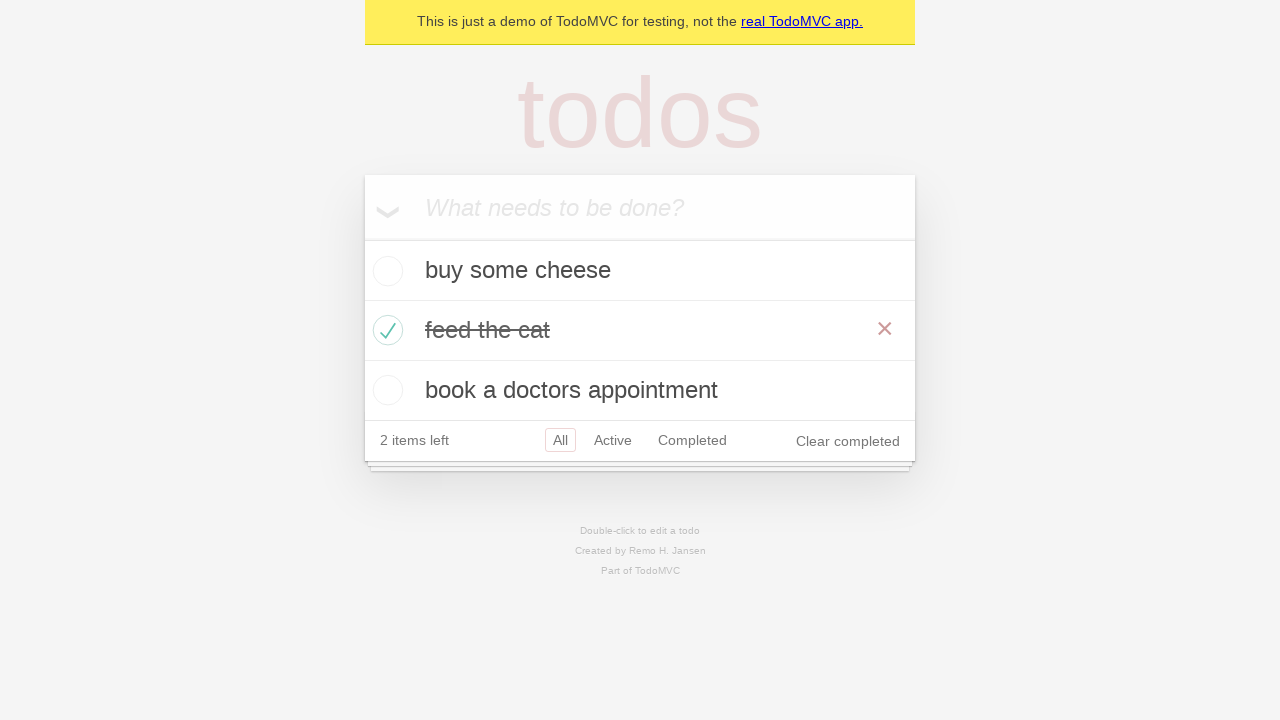

Clicked Active filter to show only active todos at (613, 440) on internal:role=link[name="Active"i]
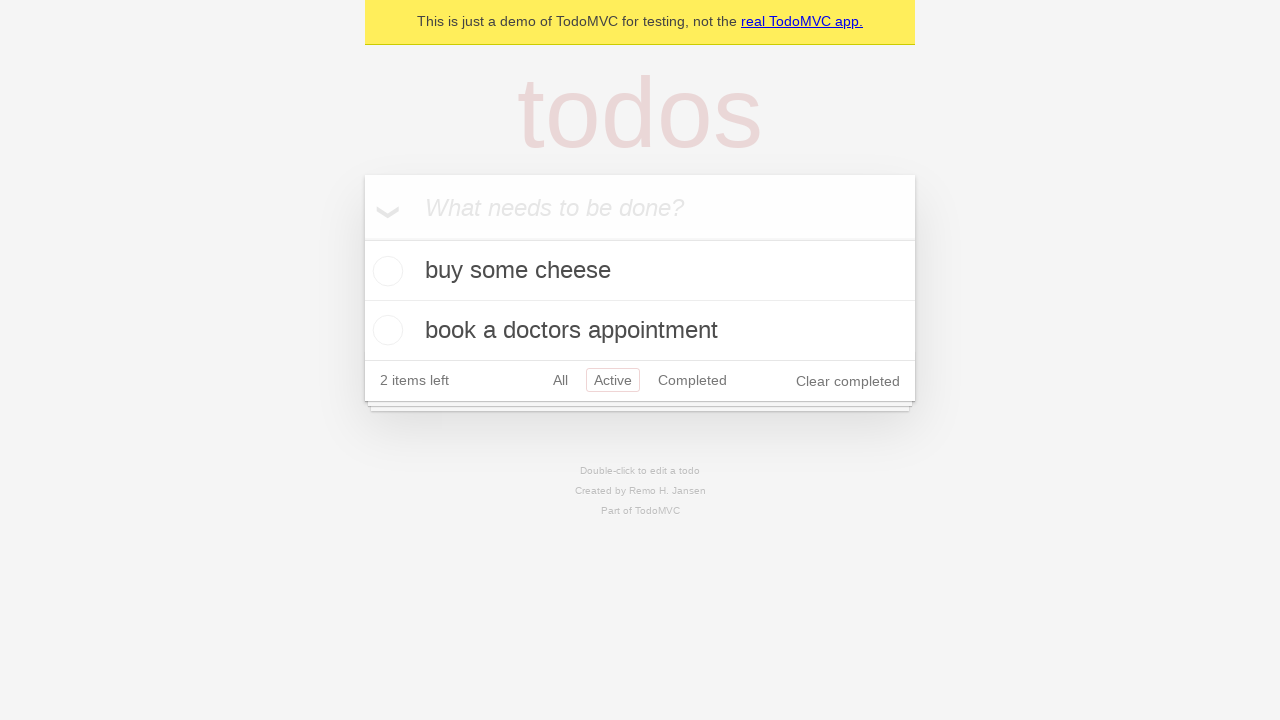

Clicked Completed filter to show only completed todos at (692, 380) on internal:role=link[name="Completed"i]
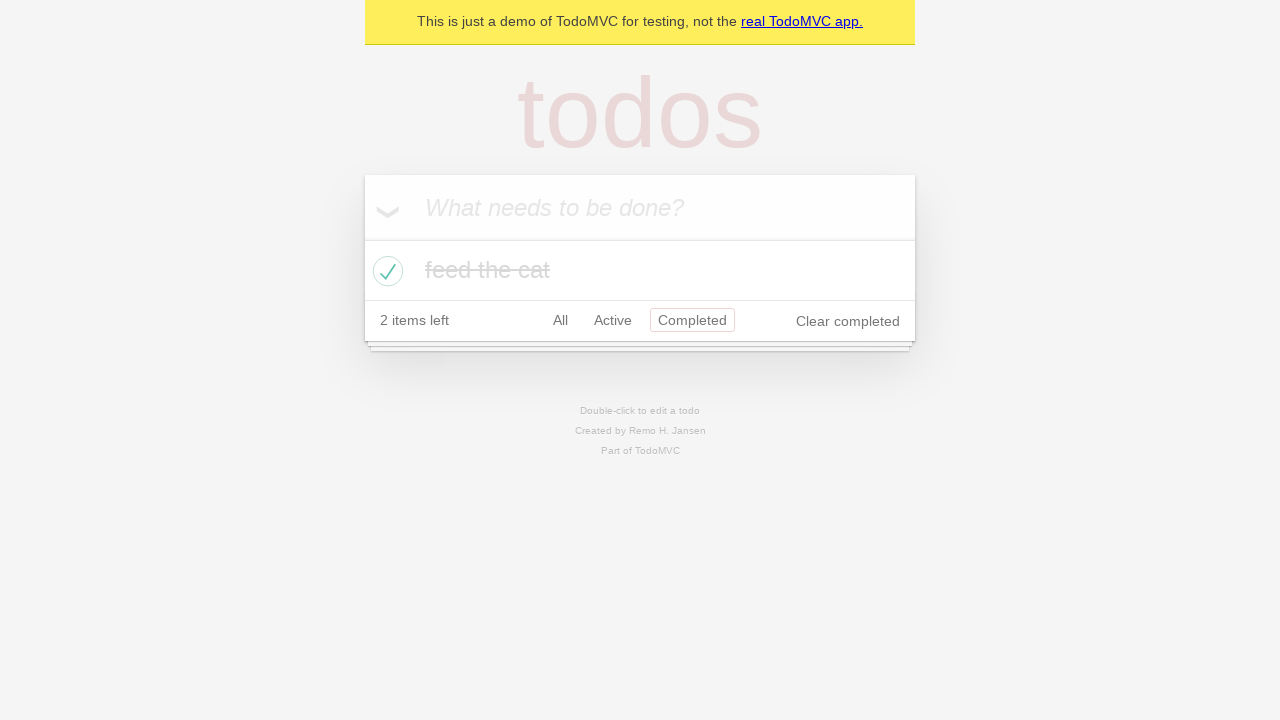

Clicked All filter to display all items at (560, 320) on internal:role=link[name="All"i]
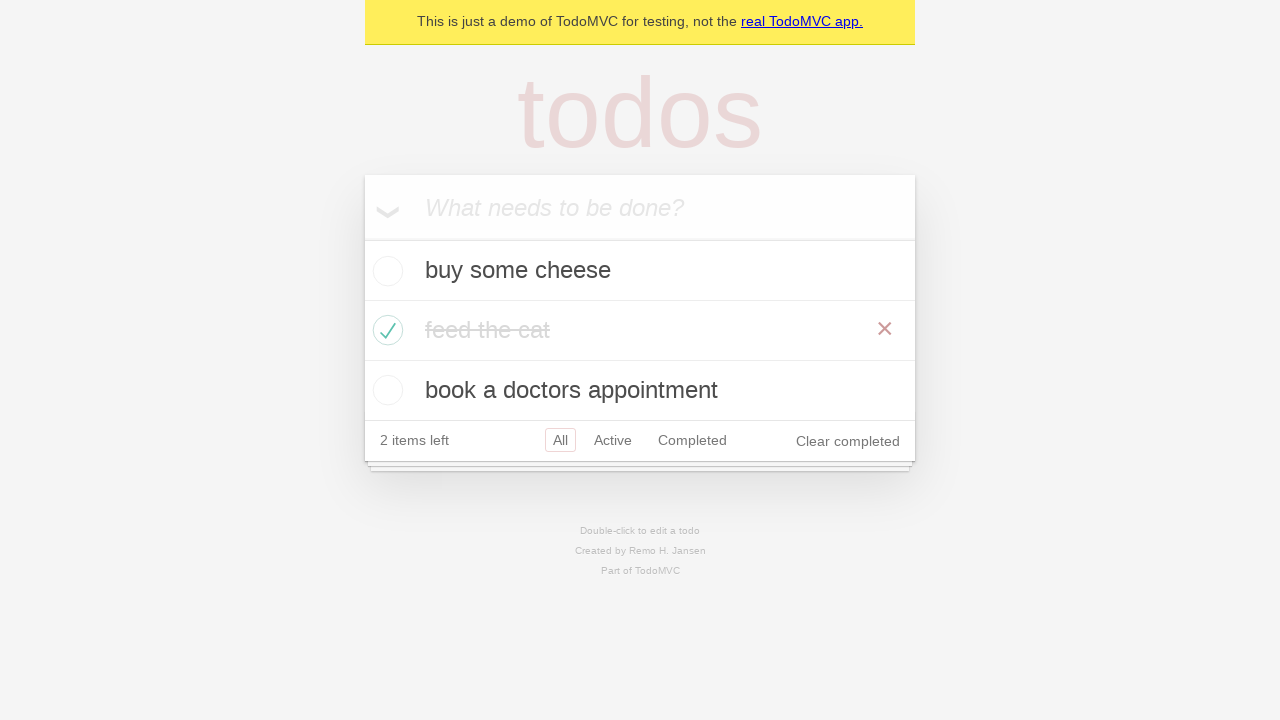

Verified all todo items are displayed after switching to All filter
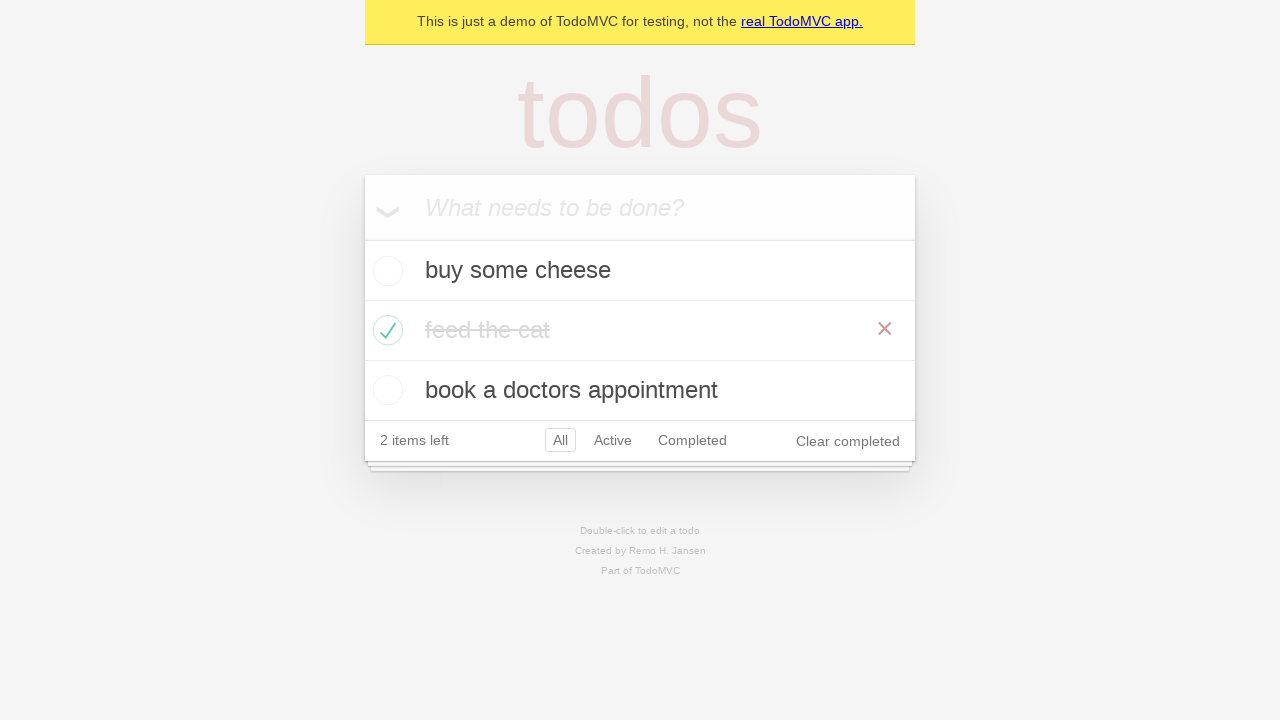

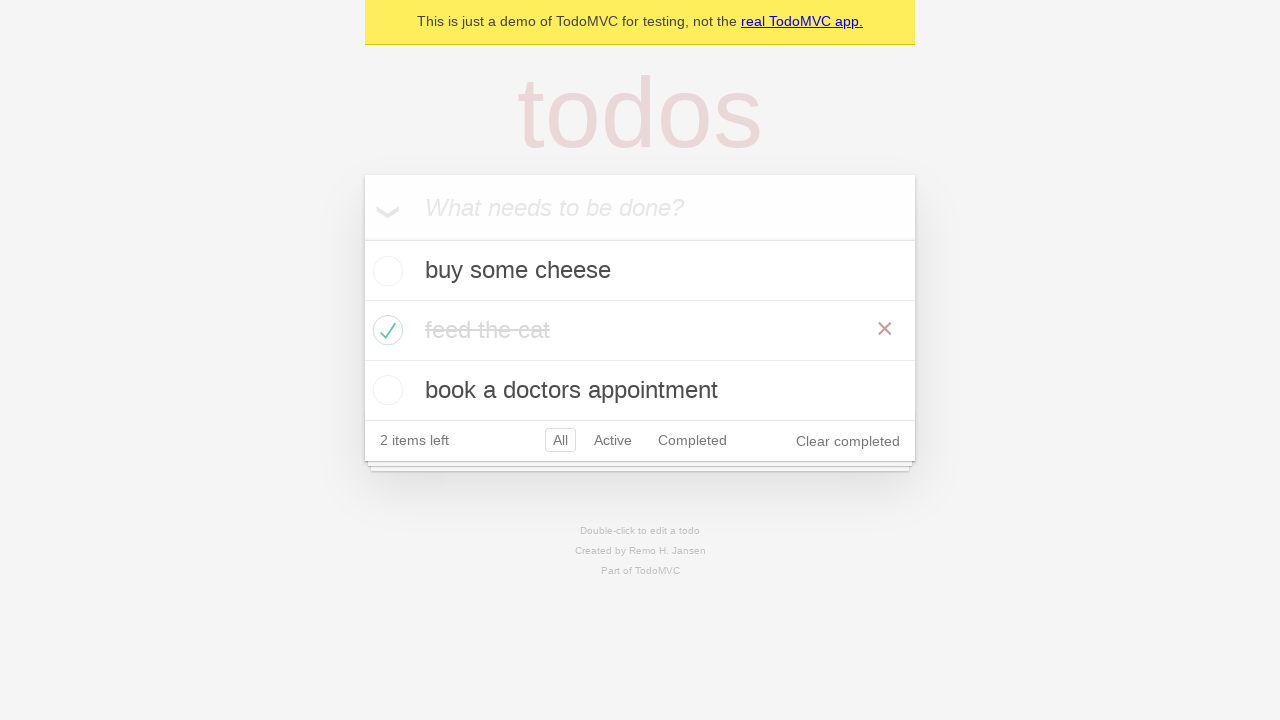